Tests the DemoQA text box form by filling in user information fields (full name, email, current address, permanent address) and submitting the form to verify the data is displayed correctly.

Starting URL: https://demoqa.com/text-box

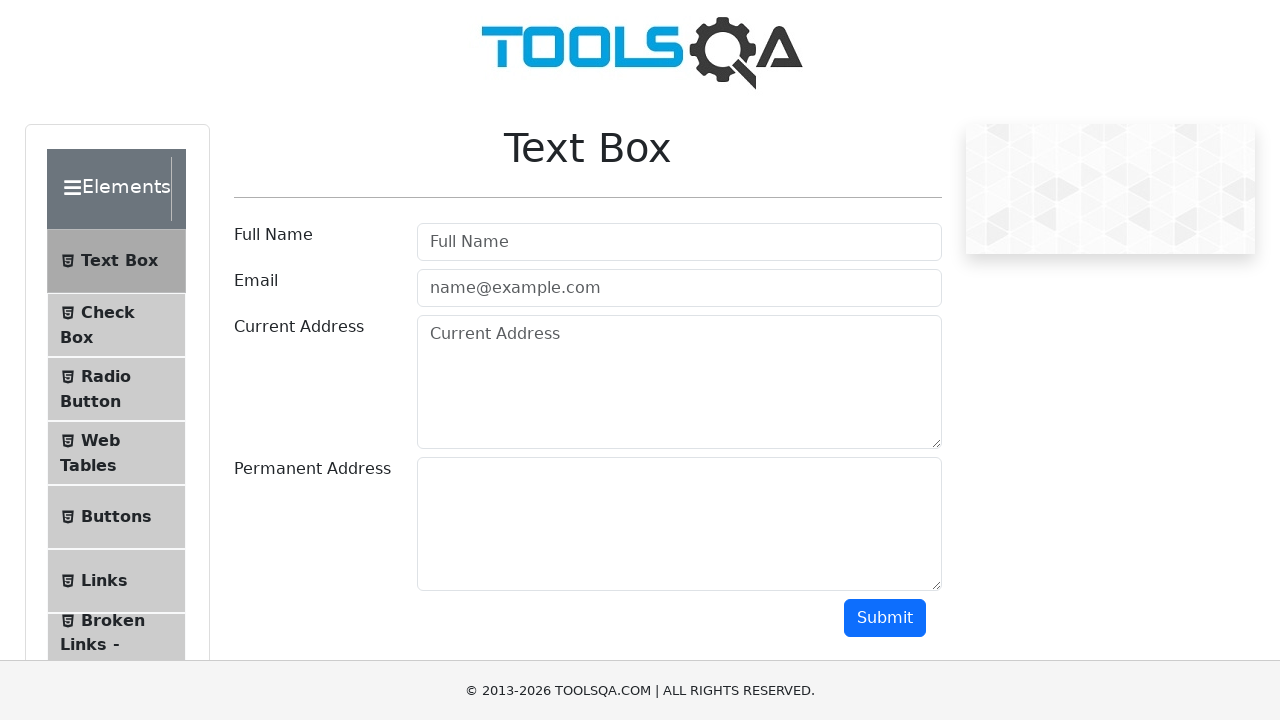

Filled Full Name field with 'John Anderson' on #userName
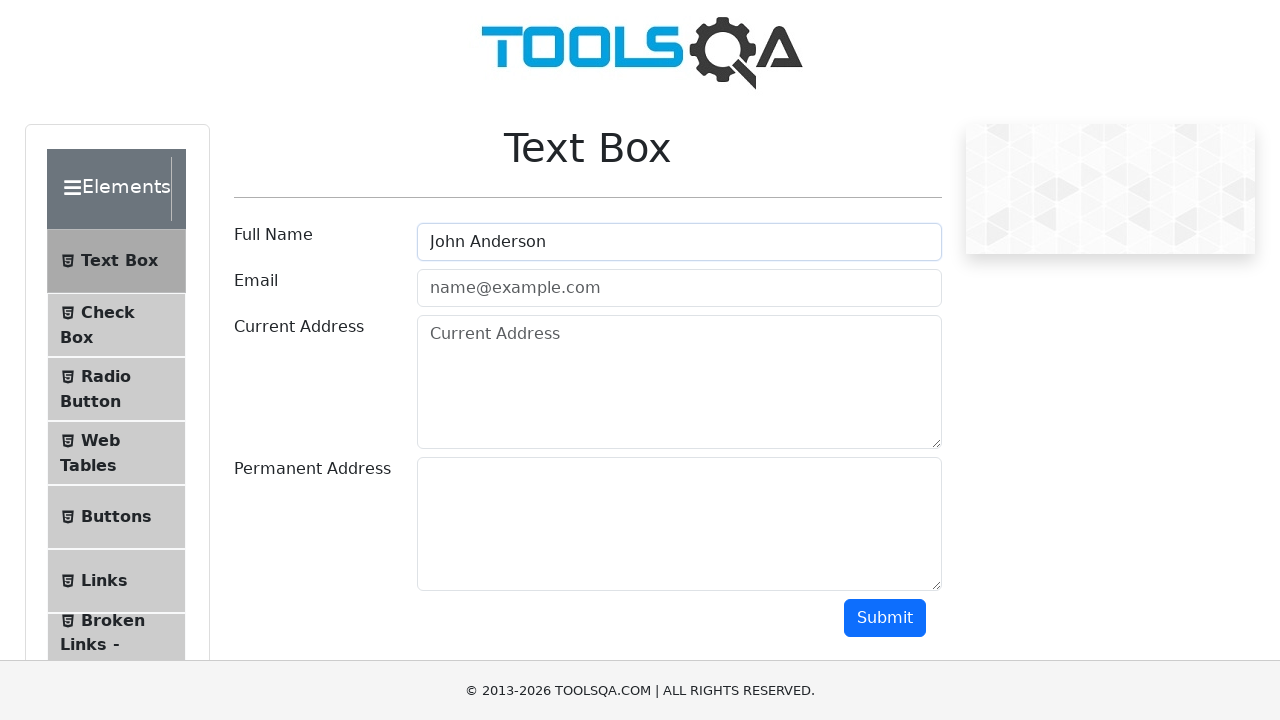

Filled Email field with 'john.anderson@testmail.com' on #userEmail
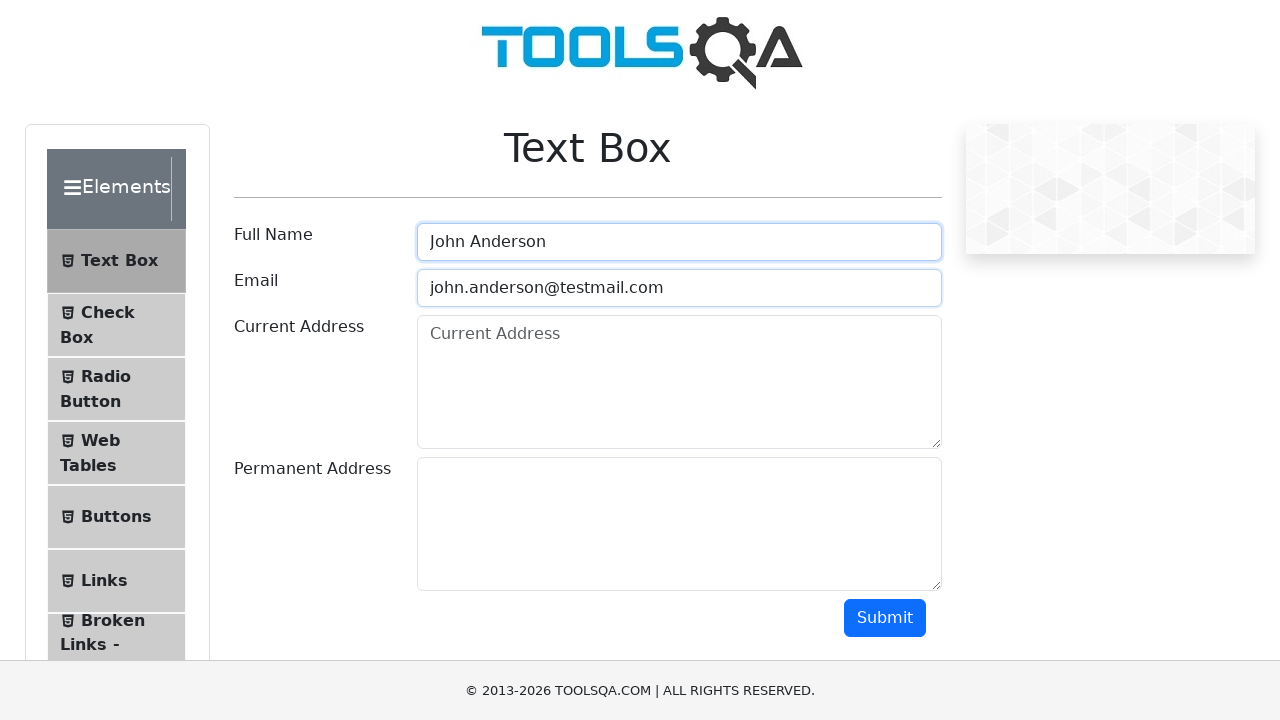

Filled Current Address field with '123 Oak Street, Springfield, IL 62701' on #currentAddress
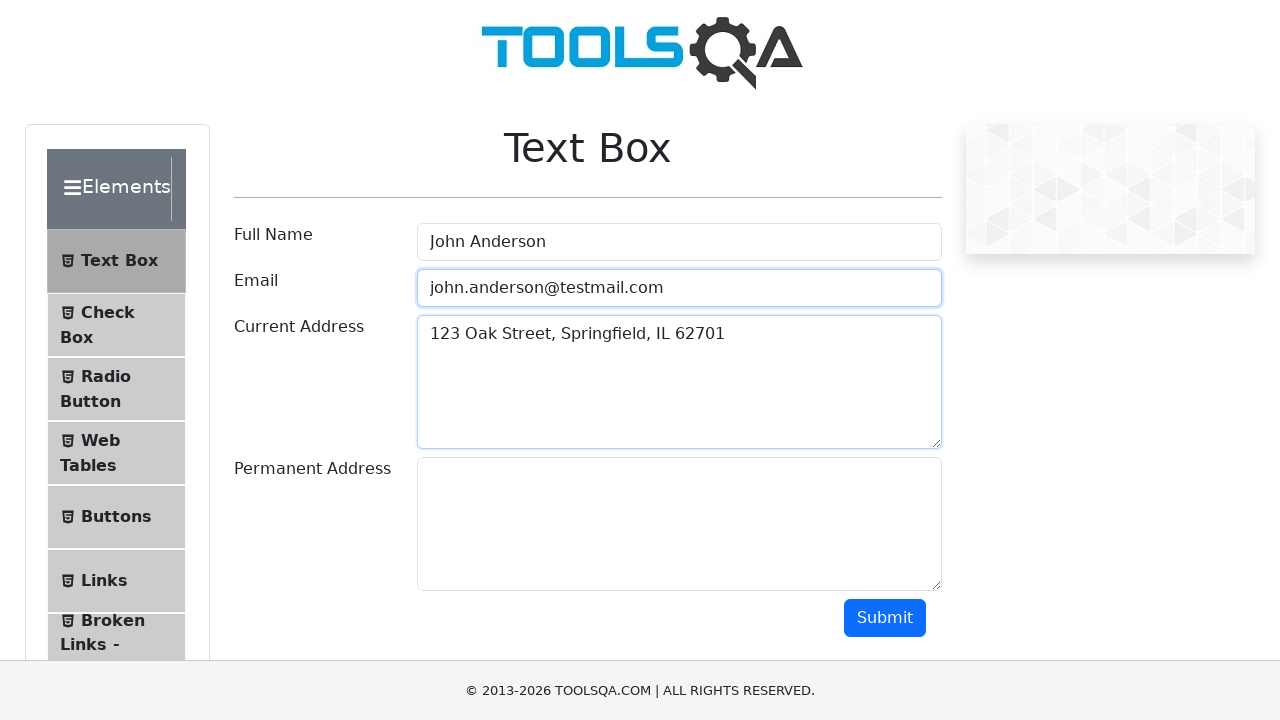

Filled Permanent Address field with '456 Maple Avenue, Chicago, IL 60601' on #permanentAddress
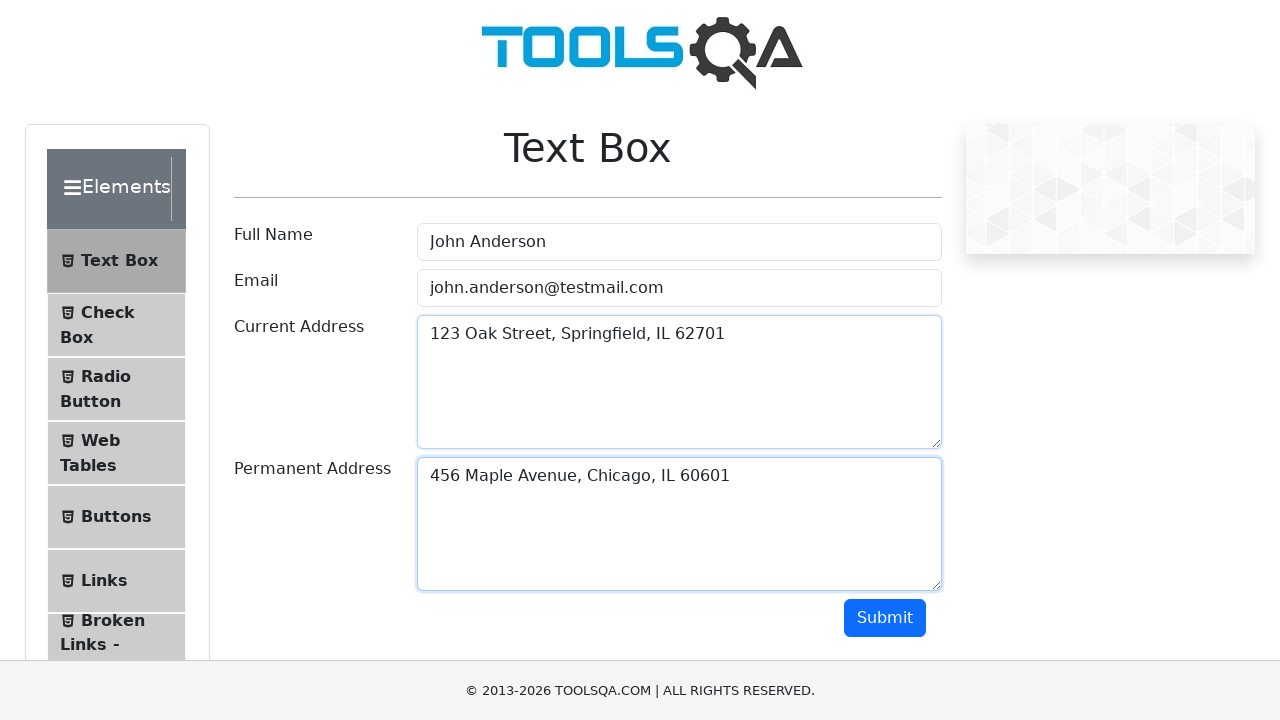

Scrolled submit button into view
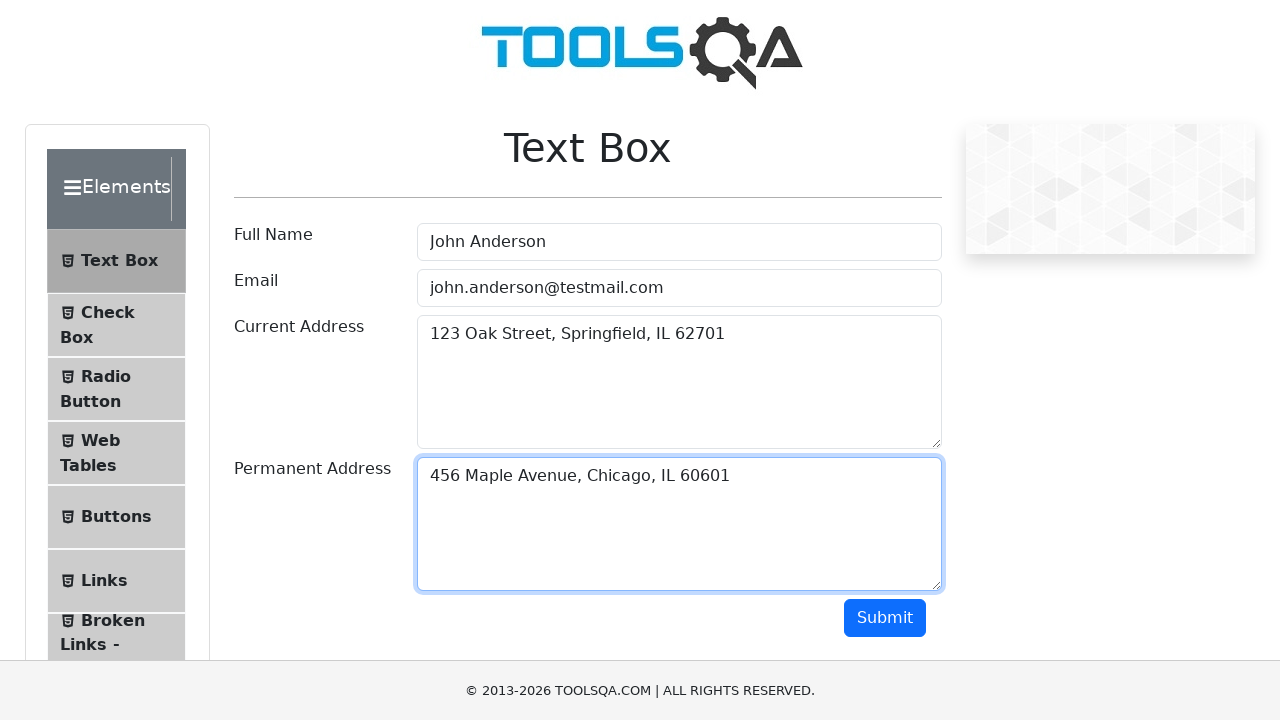

Clicked the Submit button at (885, 618) on #submit
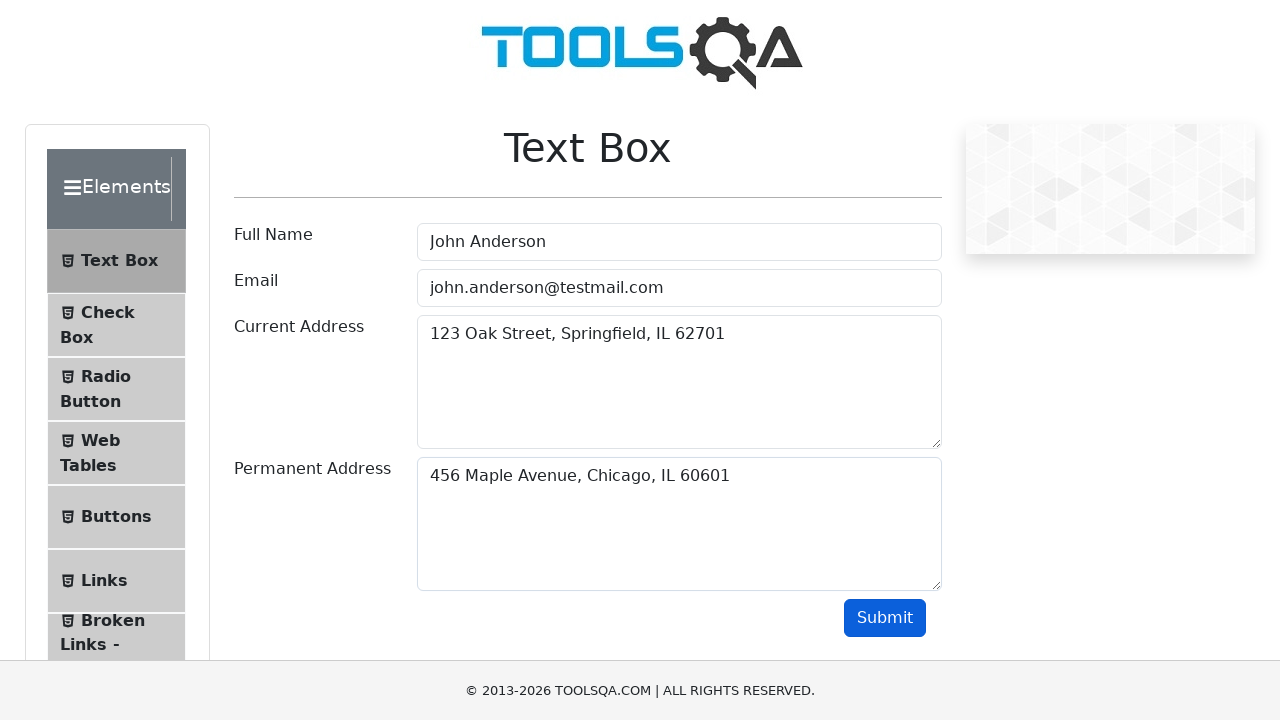

Output section appeared with submitted data
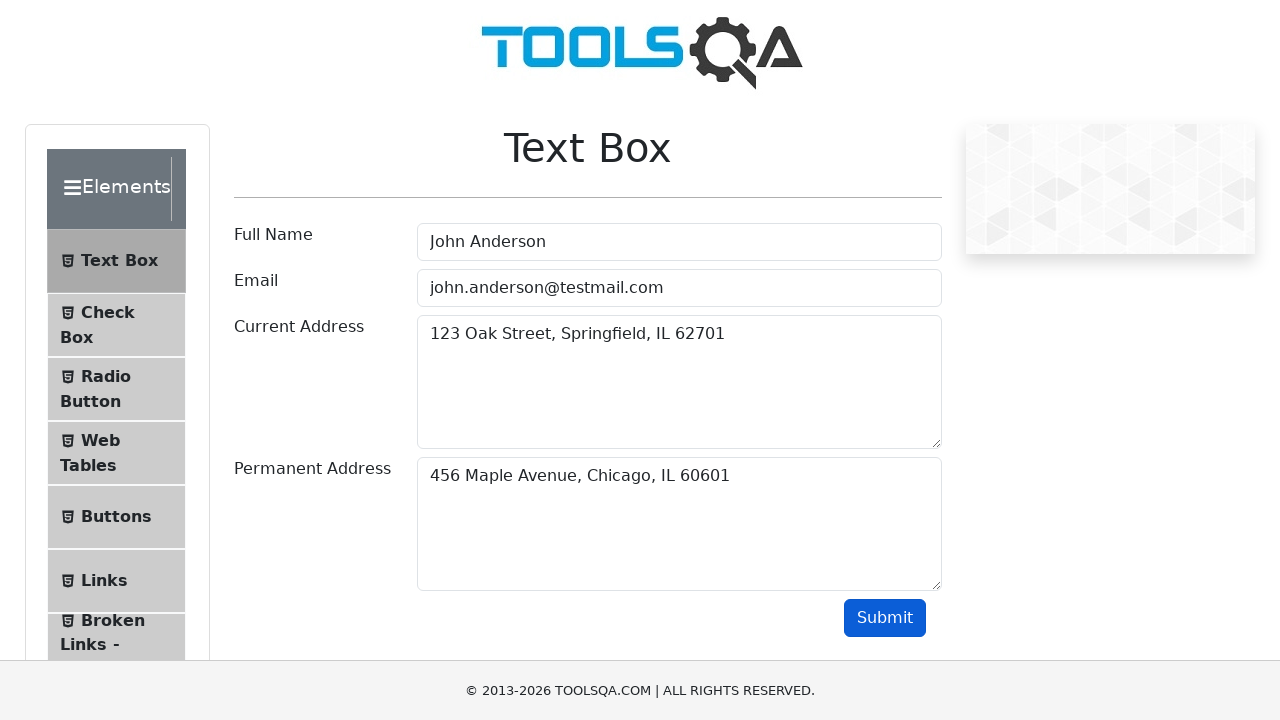

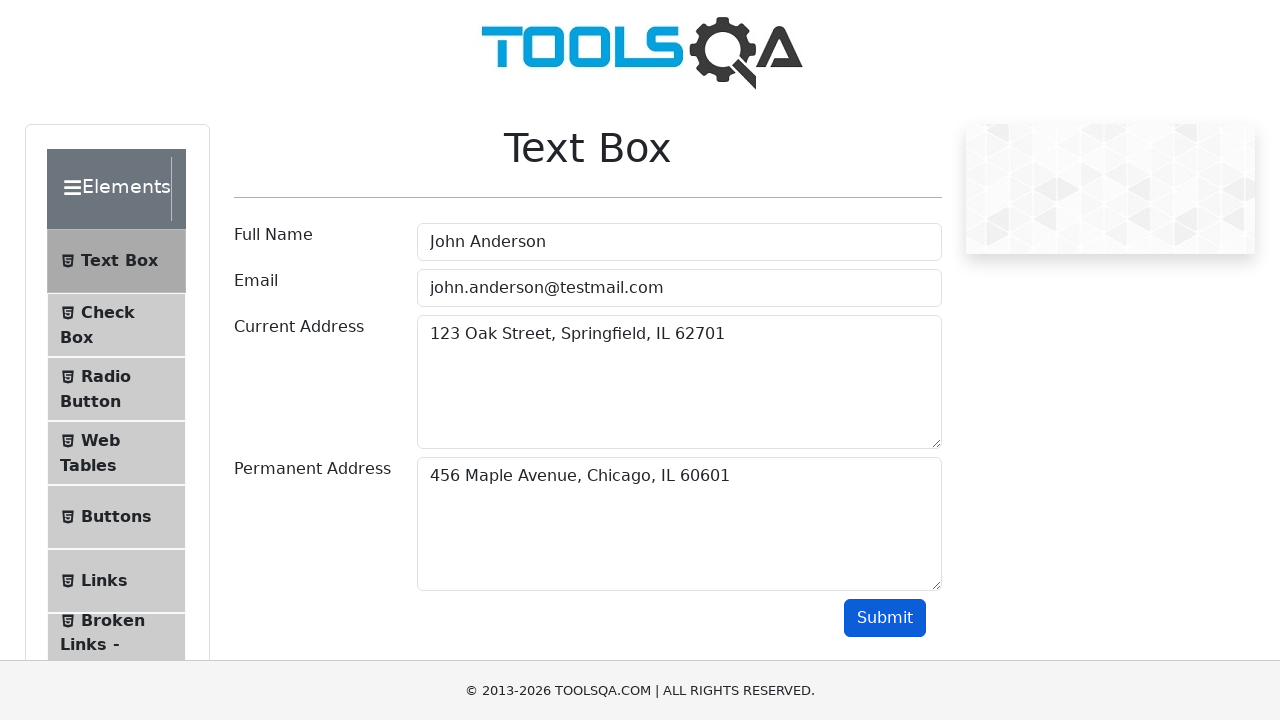